Tests the Forum footer button by clicking it and verifying navigation to Parasoft forums

Starting URL: https://parabank.parasoft.com/parabank/index.htm

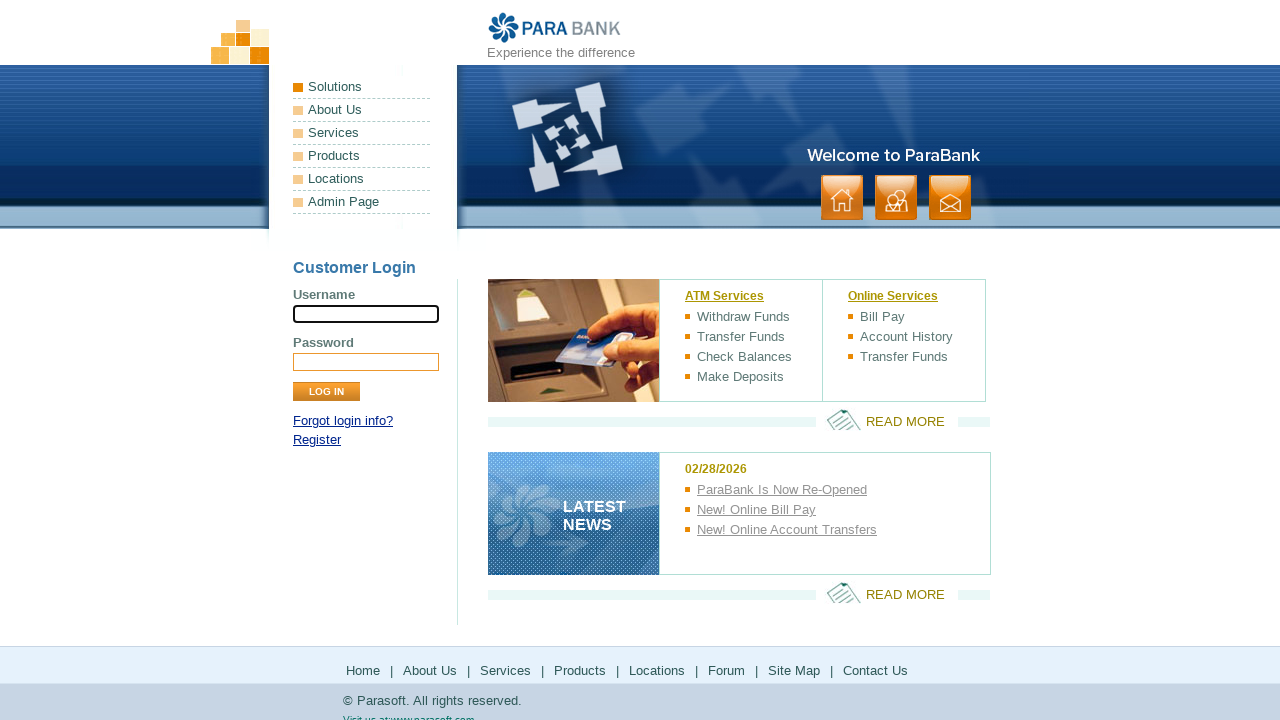

Footer Forum button became visible
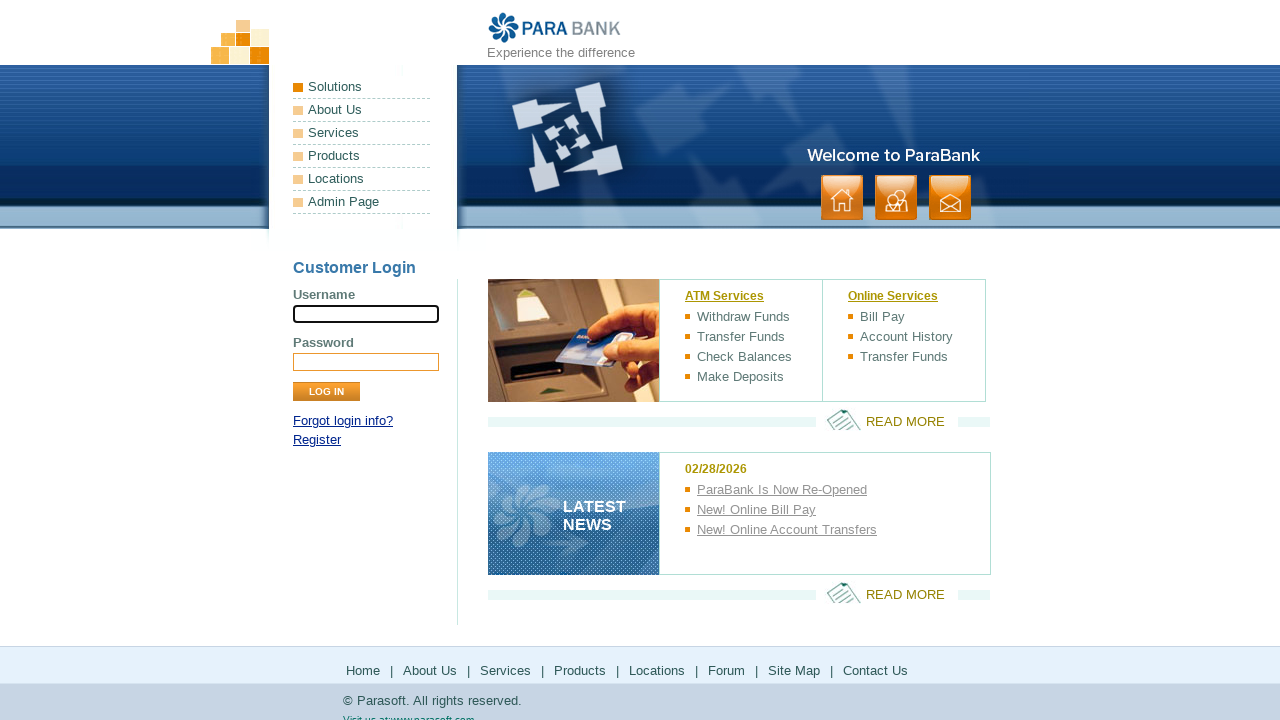

Clicked Forum button in footer at (726, 670) on xpath=//*[@id='footerPanel']/ul[1]/li[6]/a
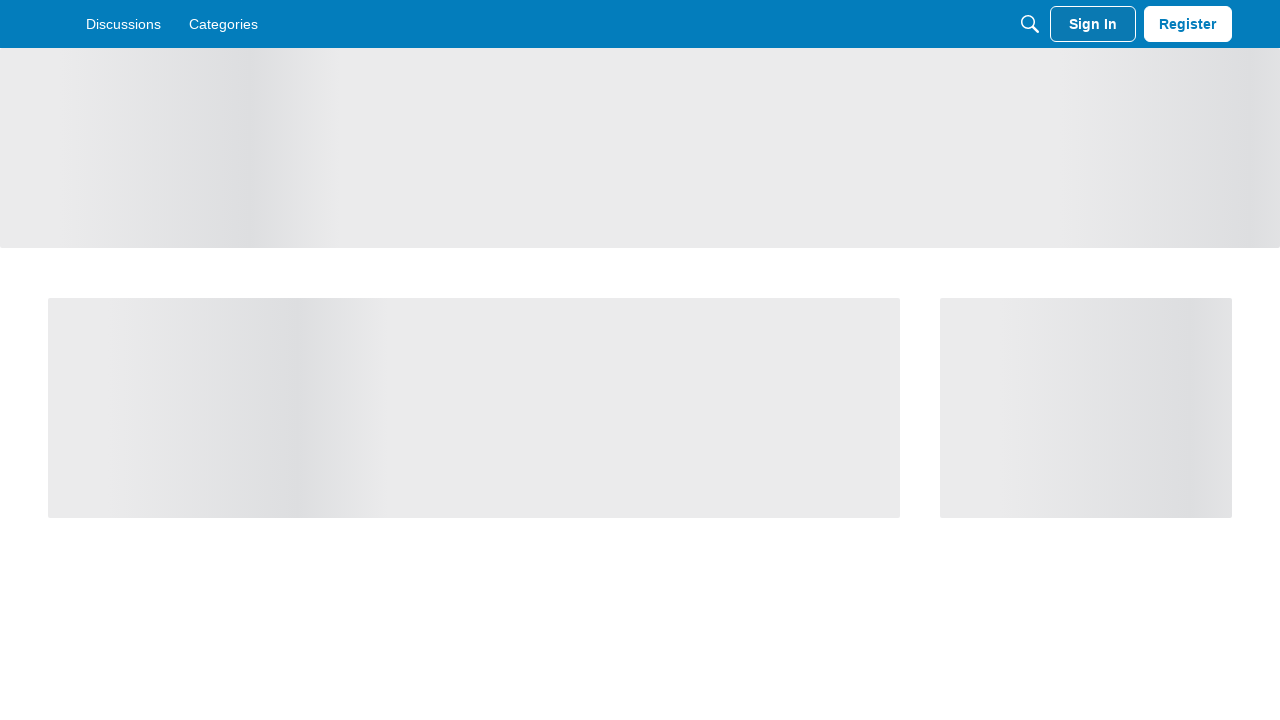

Successfully navigated to Parasoft forums page
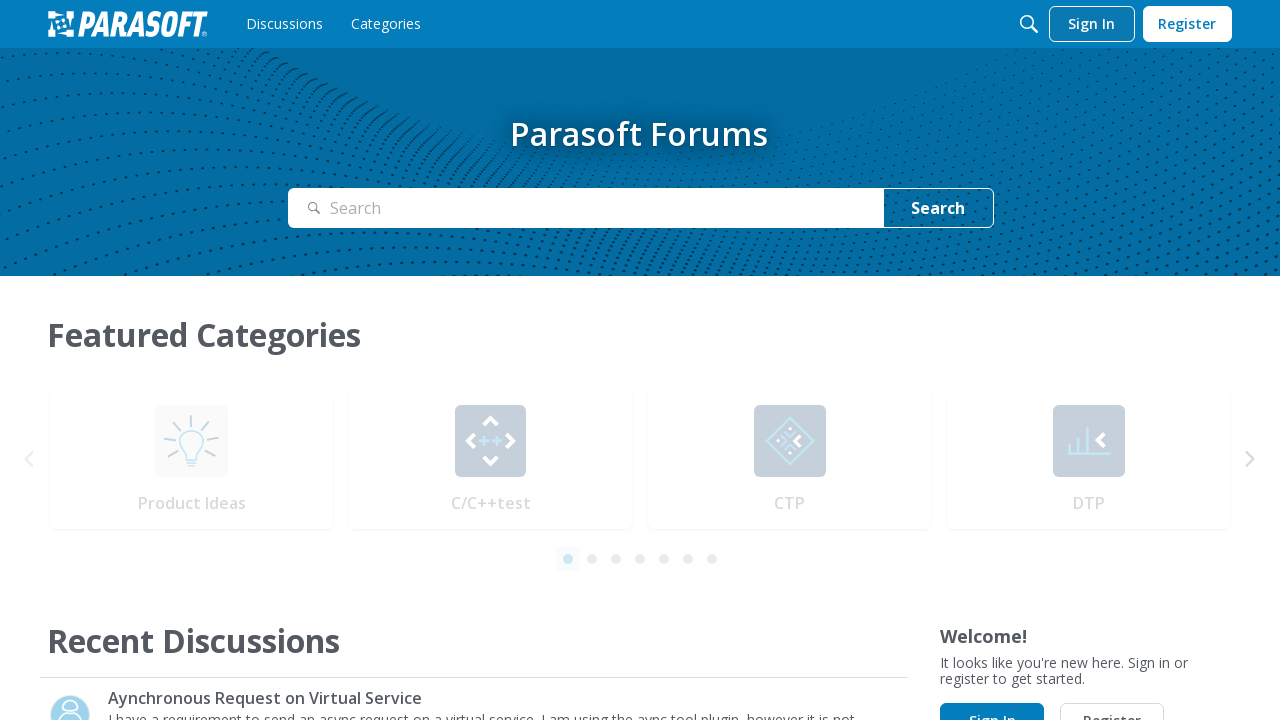

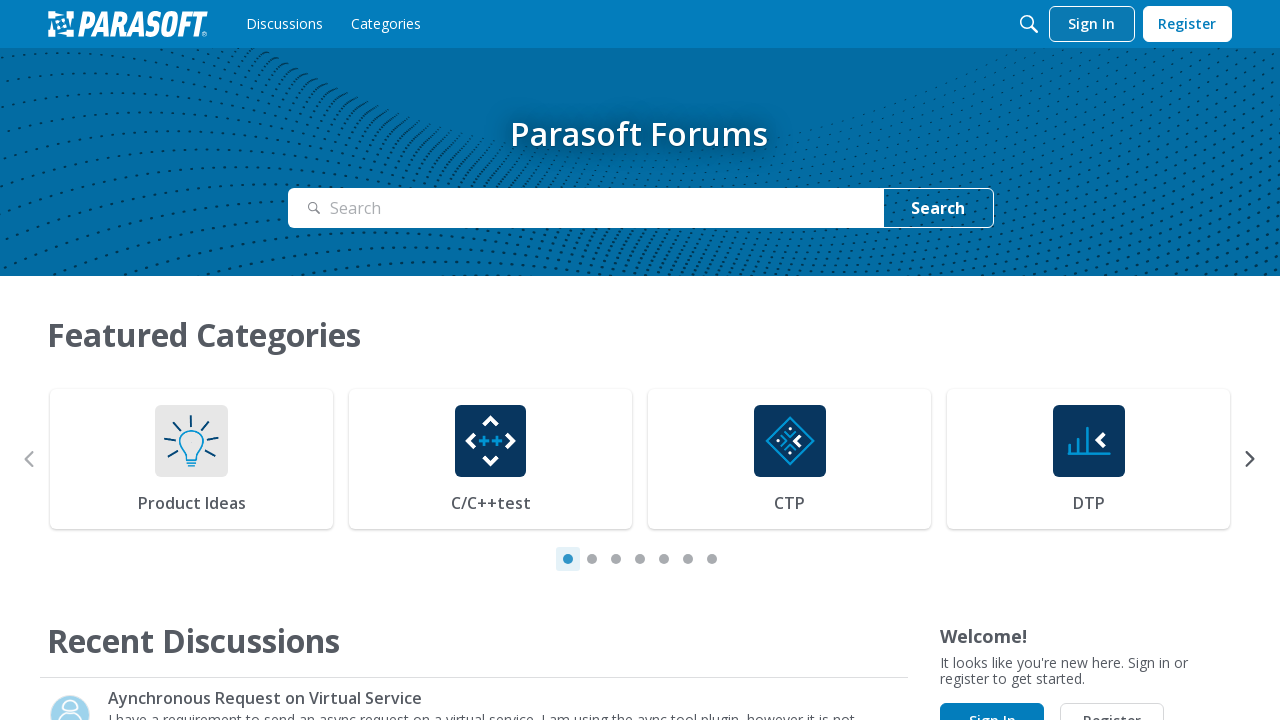